Tests hover and click interaction on the W3Schools website by moving to the "References" navigation link and clicking it

Starting URL: https://www.w3schools.com

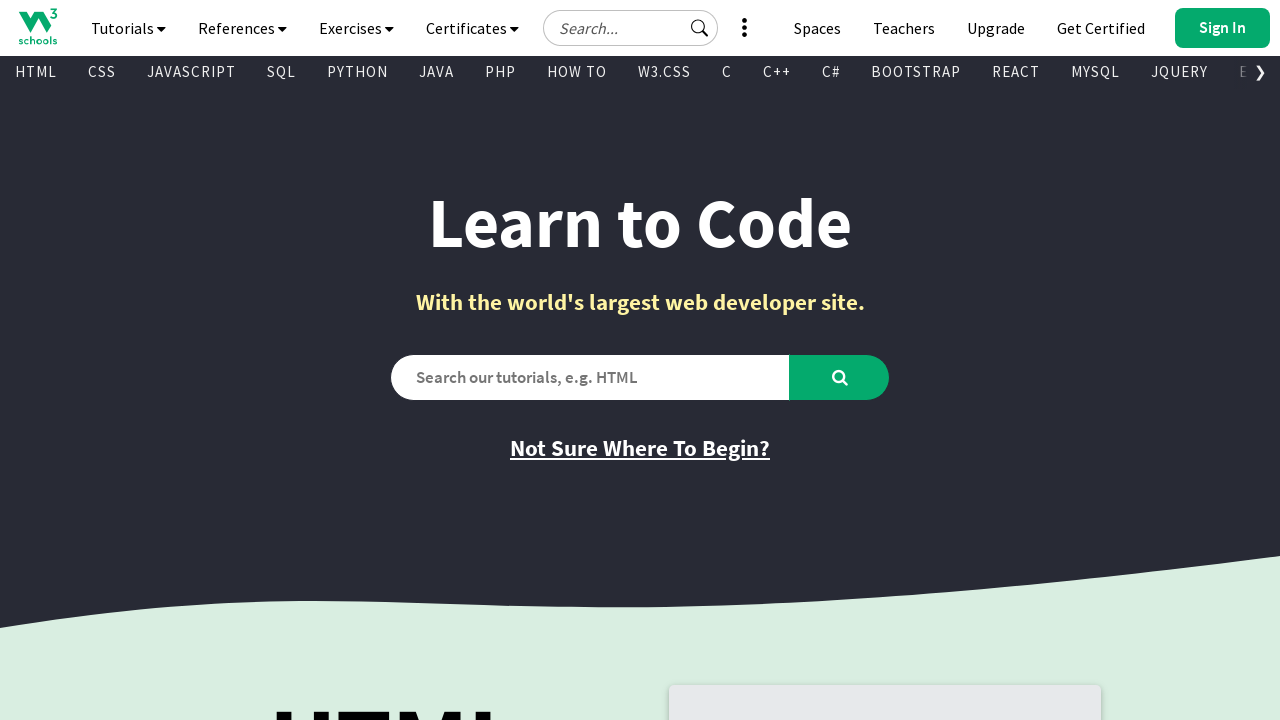

Hovered over the 'References' navigation link at (242, 28) on xpath=//a[contains(text(),'References')]
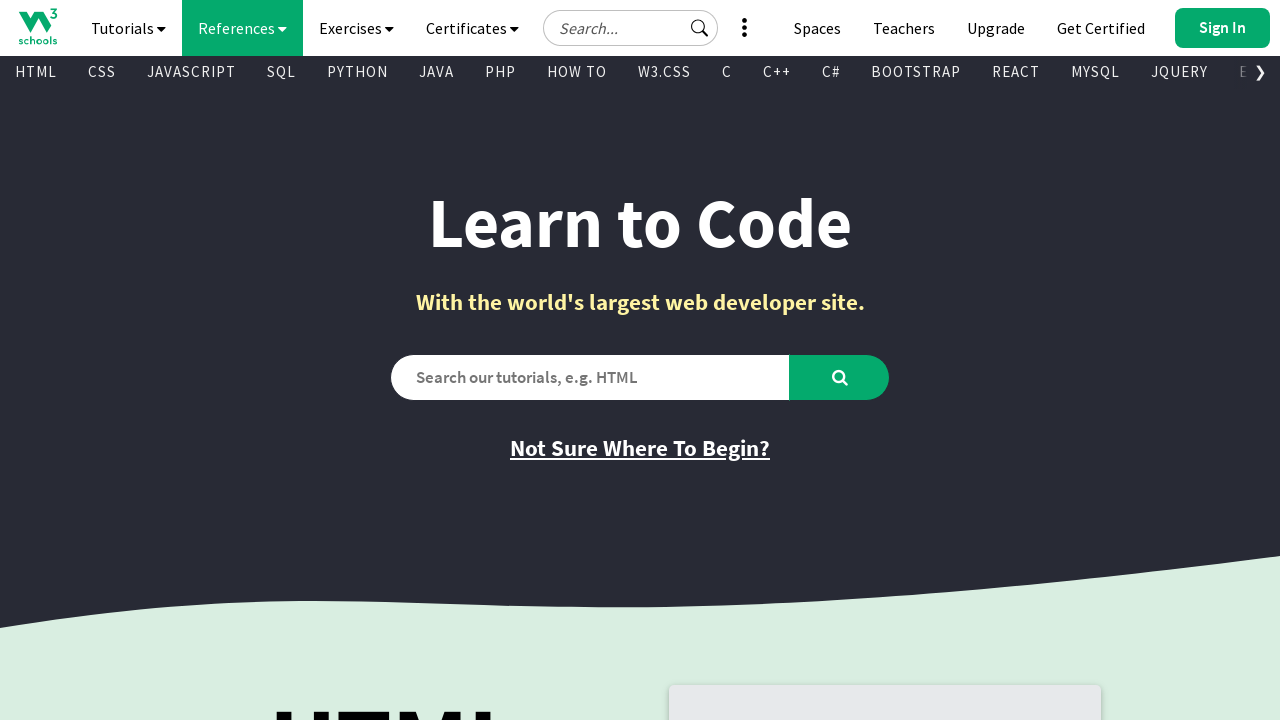

Clicked the 'References' navigation link at (242, 28) on xpath=//a[contains(text(),'References')]
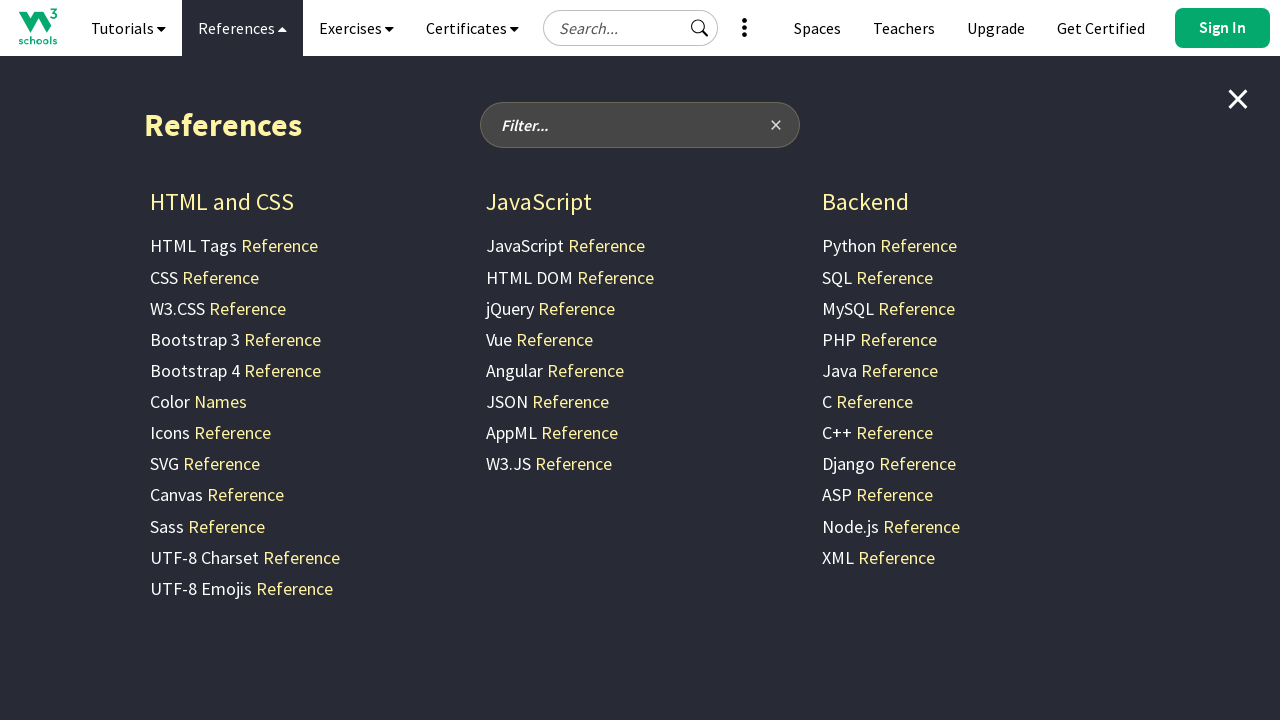

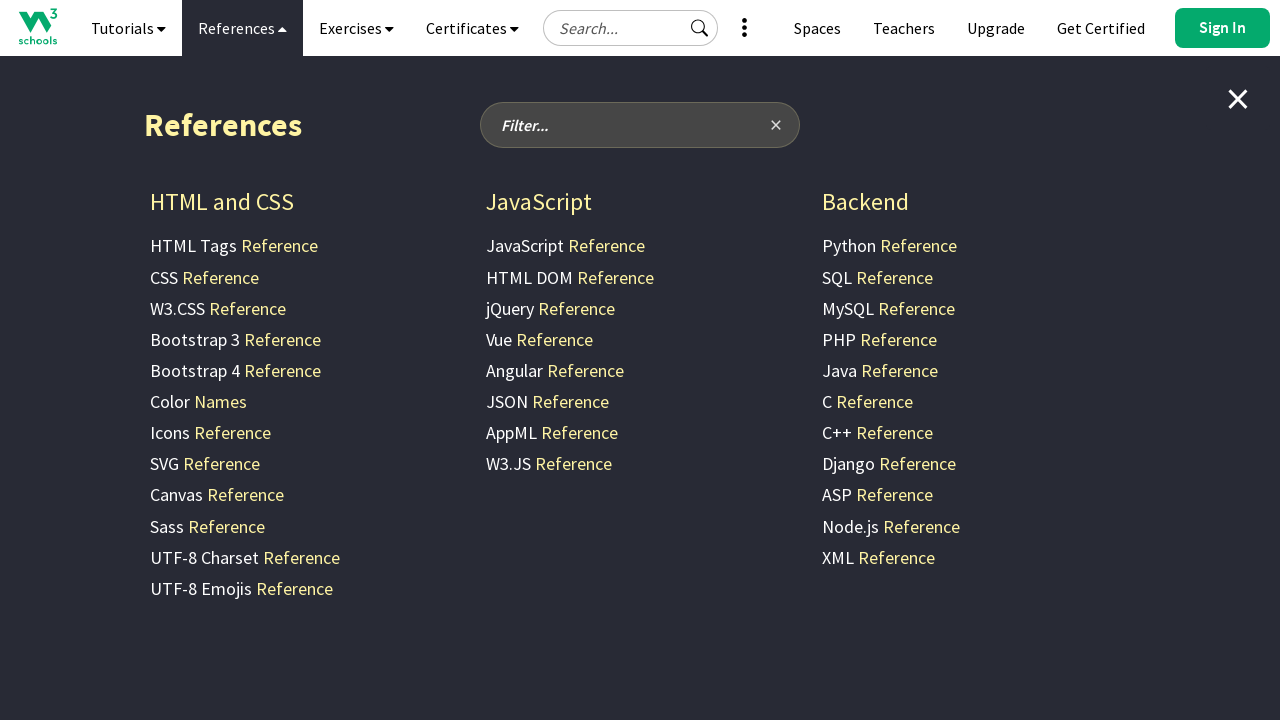